Tests checkbox functionality by verifying default states of two checkboxes, clicking to toggle each one, and confirming their final selected/deselected states.

Starting URL: http://practice.cydeo.com/checkboxes

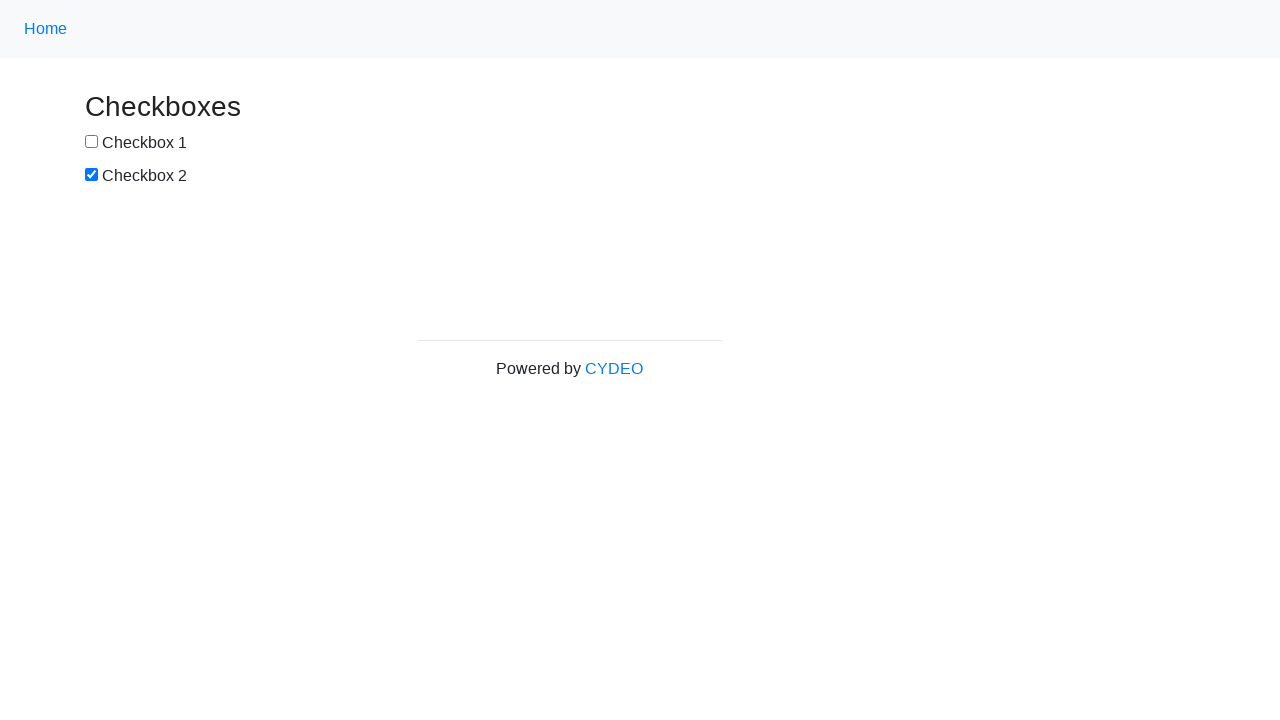

Located checkbox #1 element
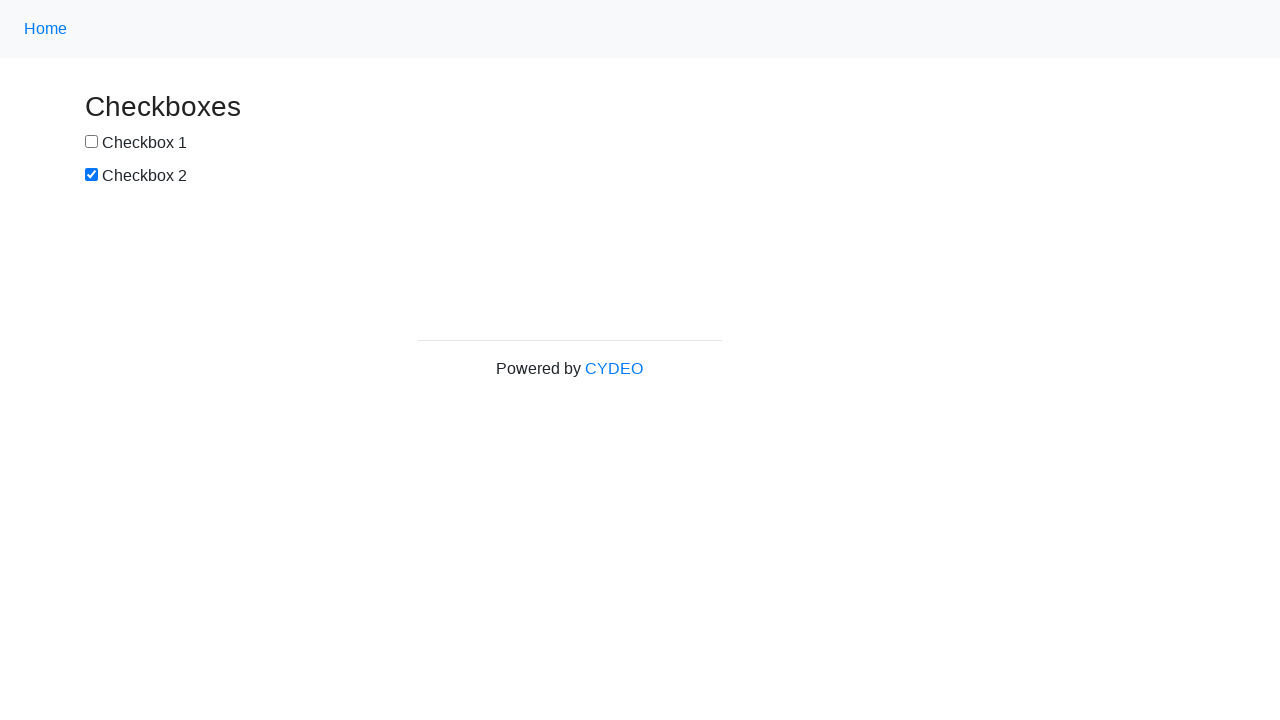

Verified checkbox #1 is NOT selected by default
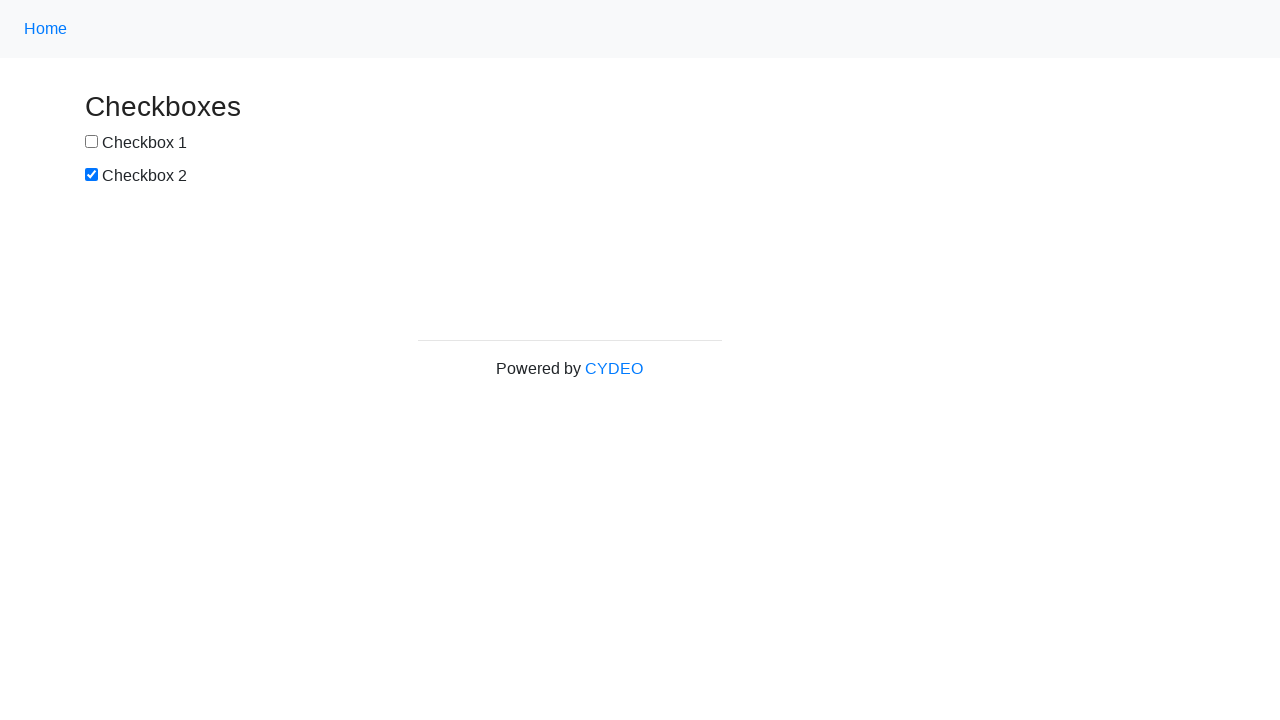

Located checkbox #2 element
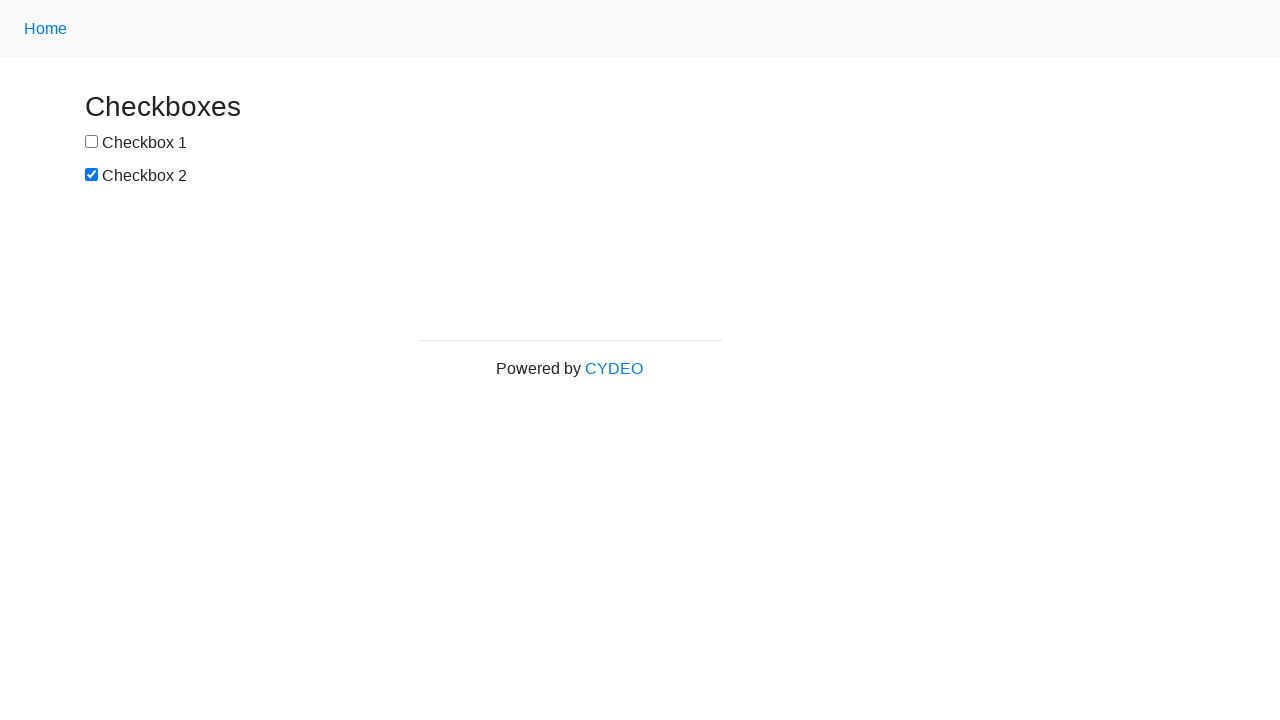

Verified checkbox #2 IS selected by default
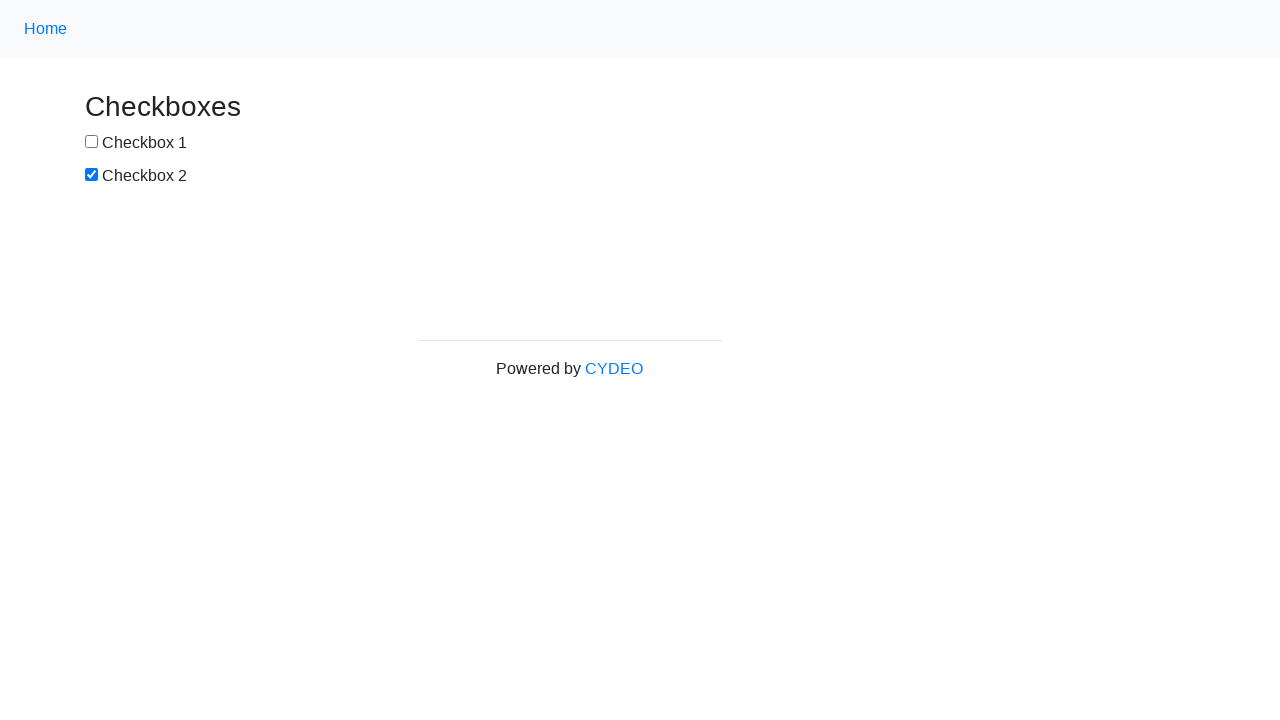

Clicked checkbox #1 to select it at (92, 142) on input[name='checkbox1']
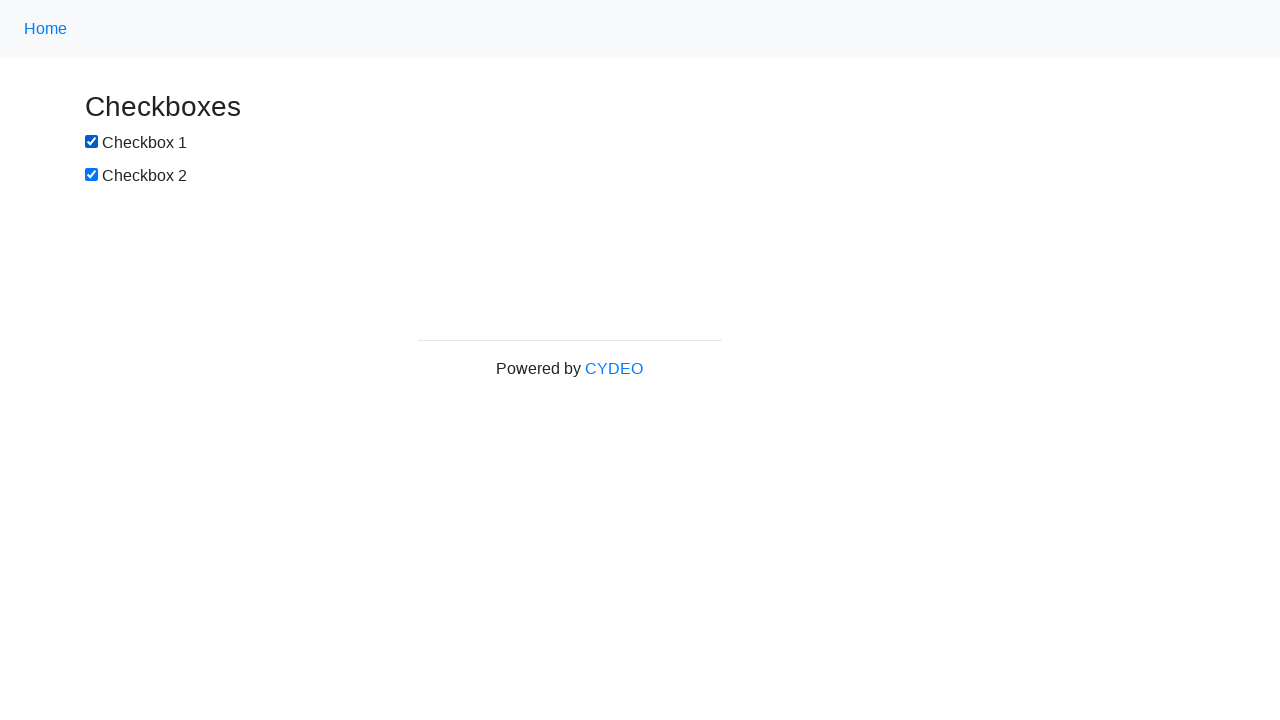

Clicked checkbox #2 to deselect it at (92, 175) on input[name='checkbox2']
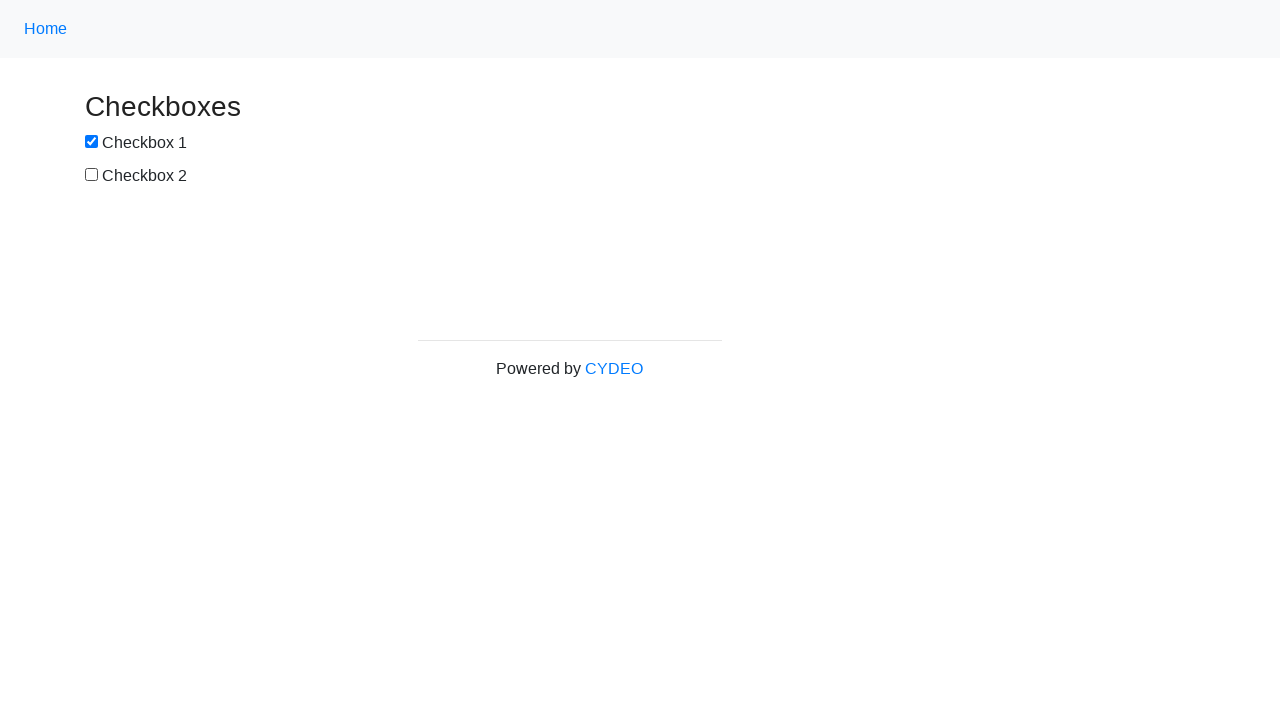

Verified checkbox #1 is now SELECTED after clicking
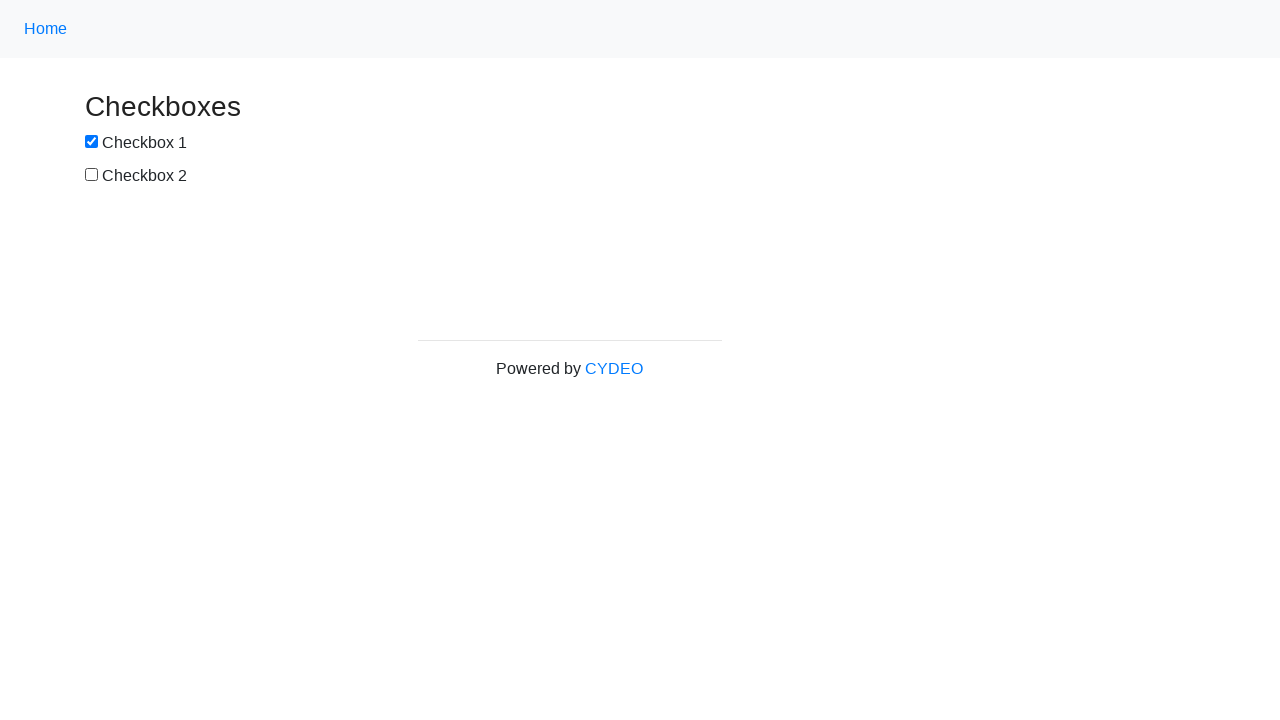

Verified checkbox #2 is now NOT selected after clicking
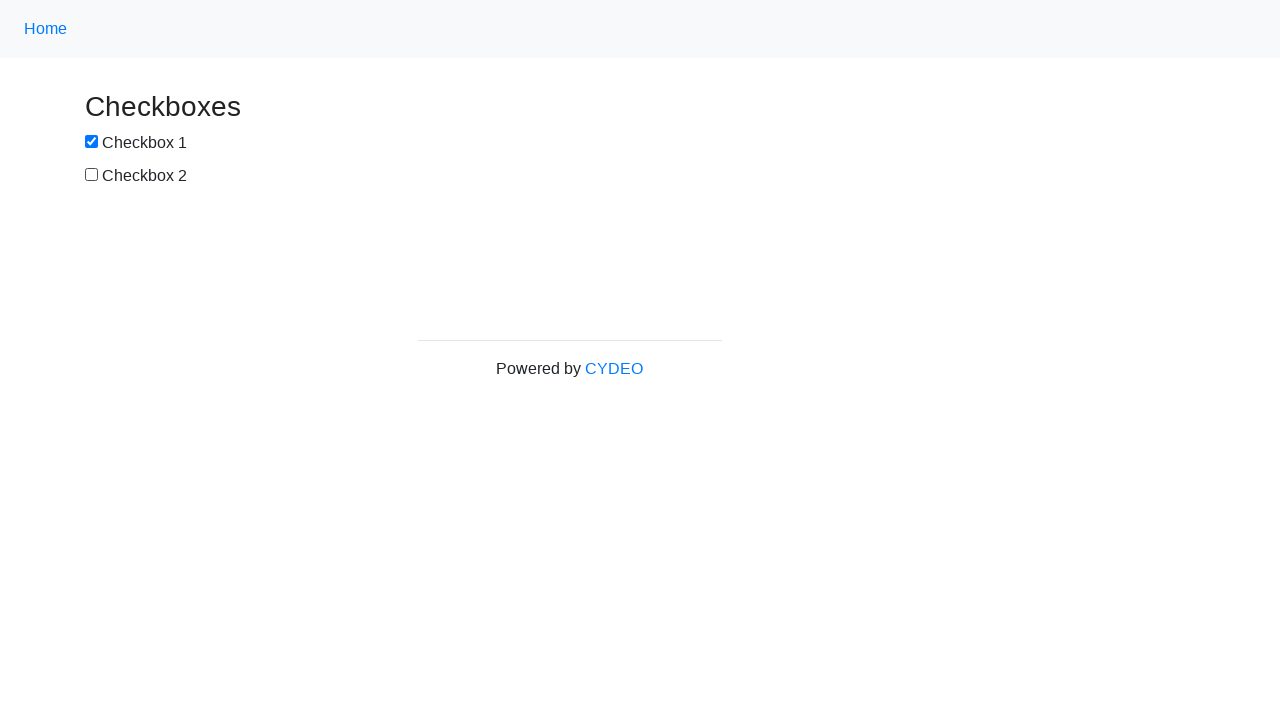

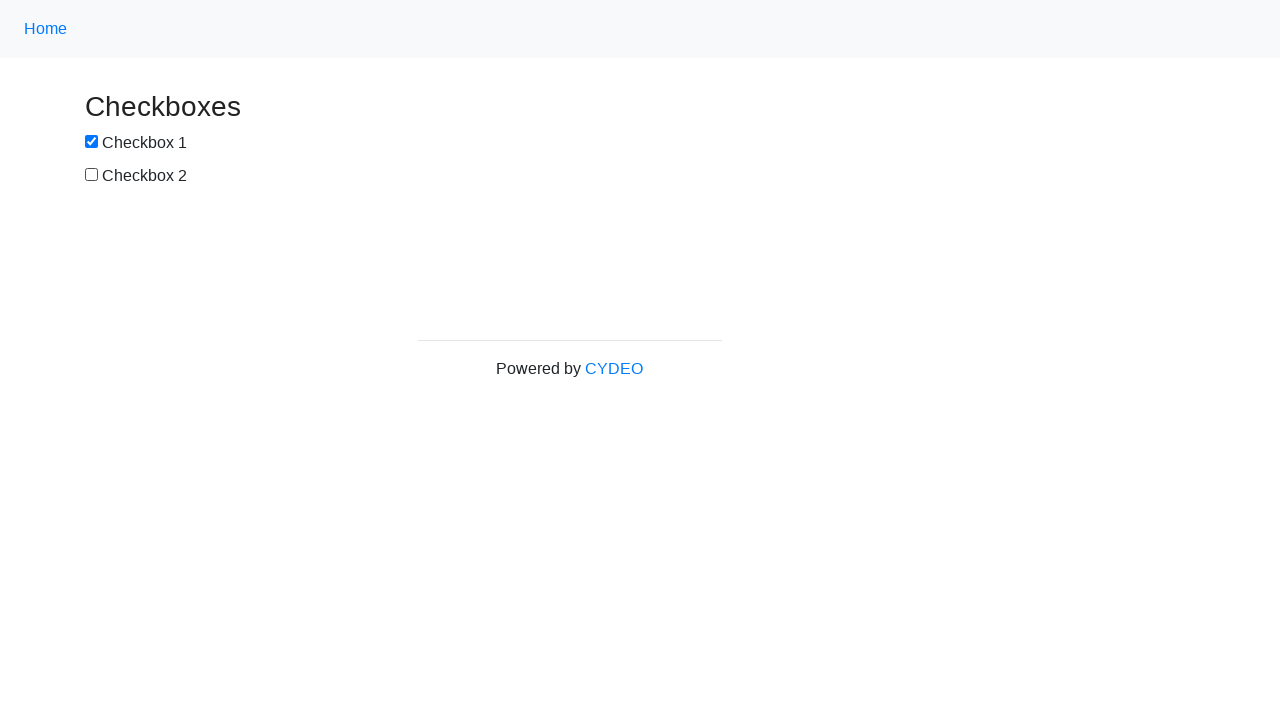